Tests the calculator by adding 5 + 10 and verifying the result is 15

Starting URL: https://calculatorhtml.onrender.com/

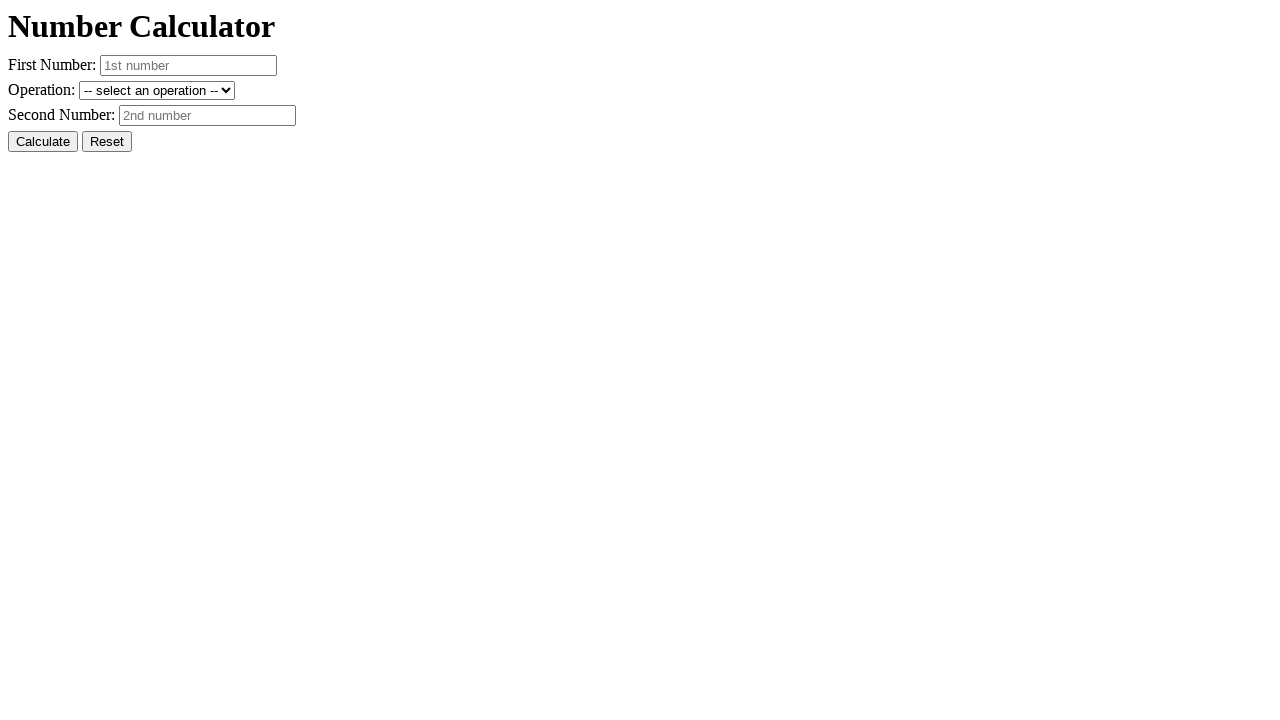

Clicked Reset button to clear previous state at (107, 142) on #resetButton
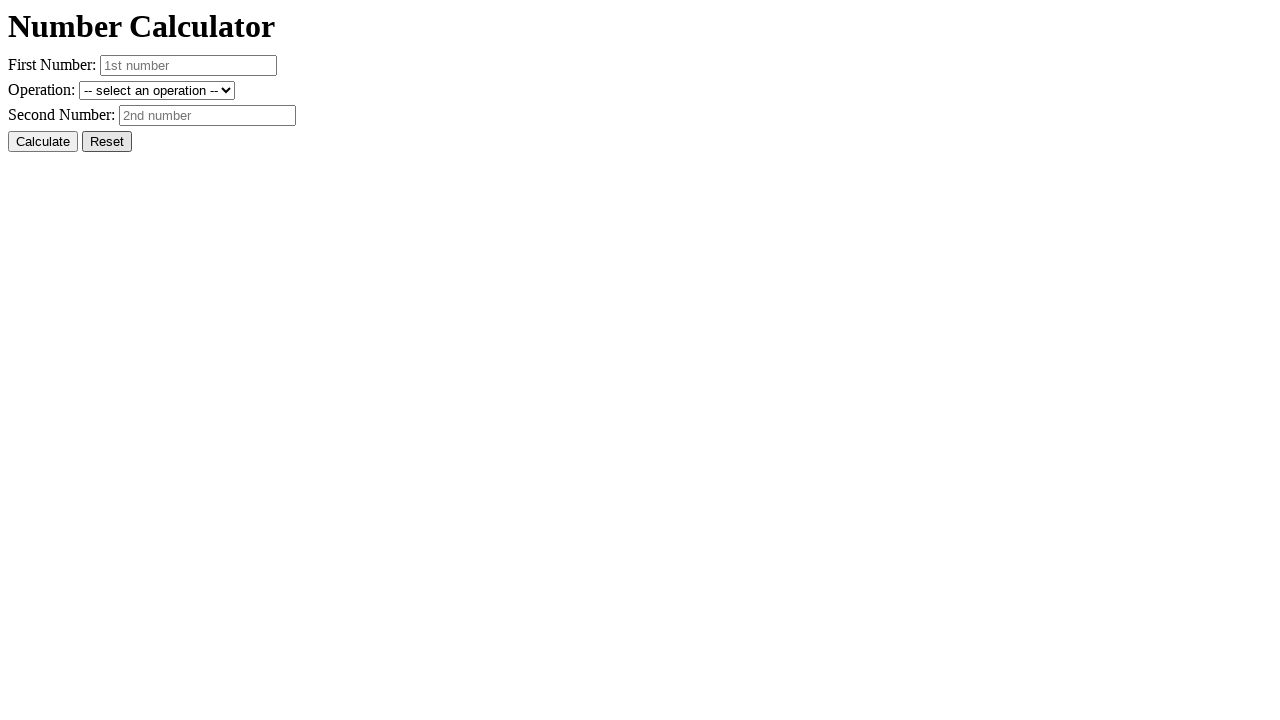

Entered first number: 5 on #number1
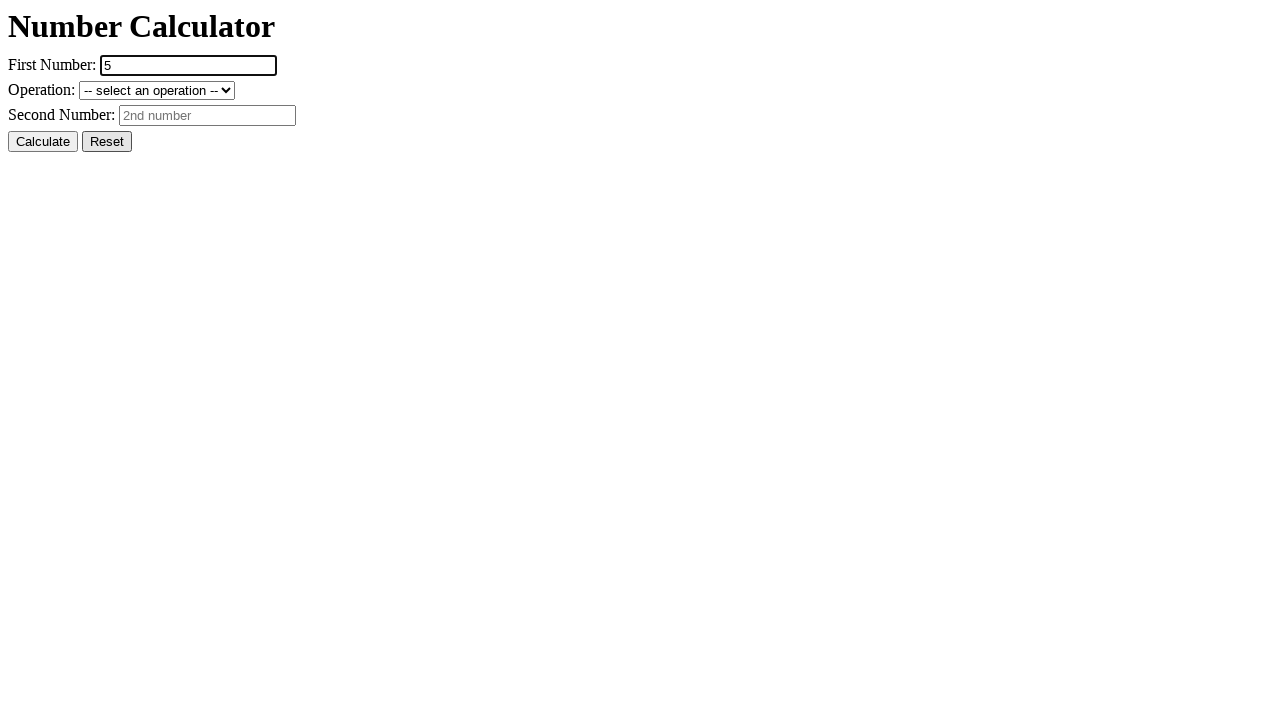

Entered second number: 10 on #number2
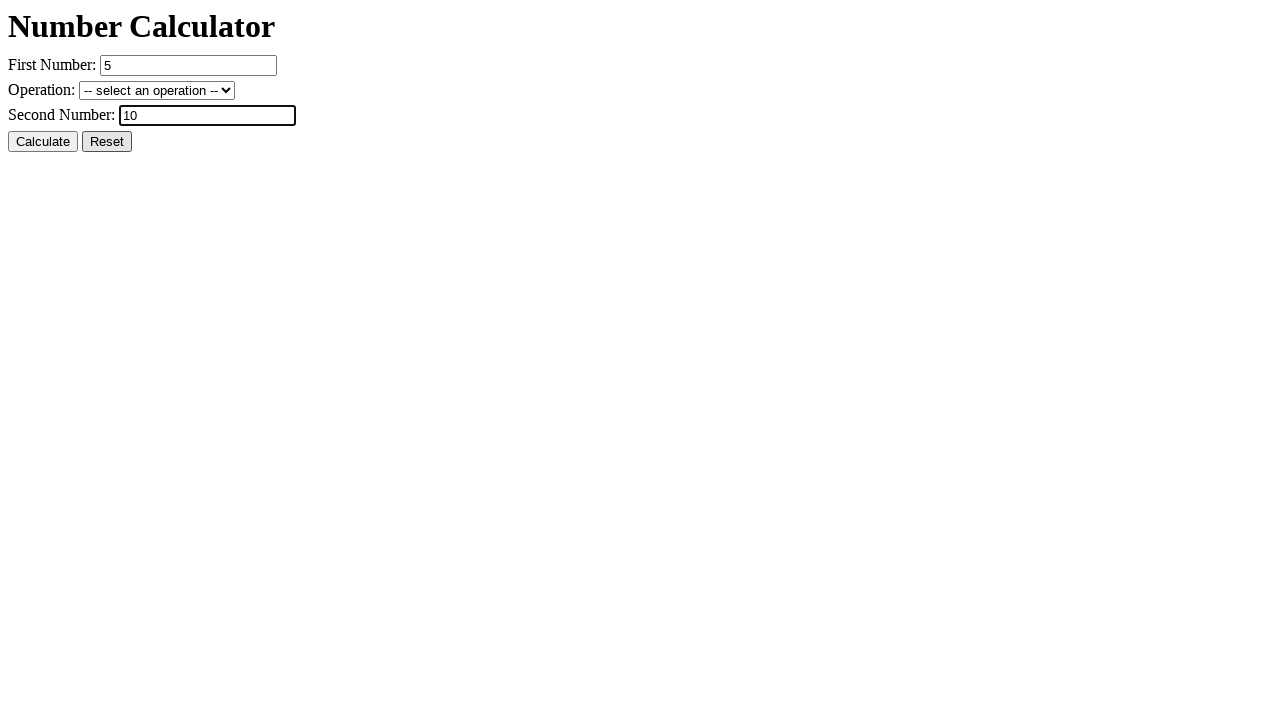

Selected + (sum) operation from dropdown on #operation
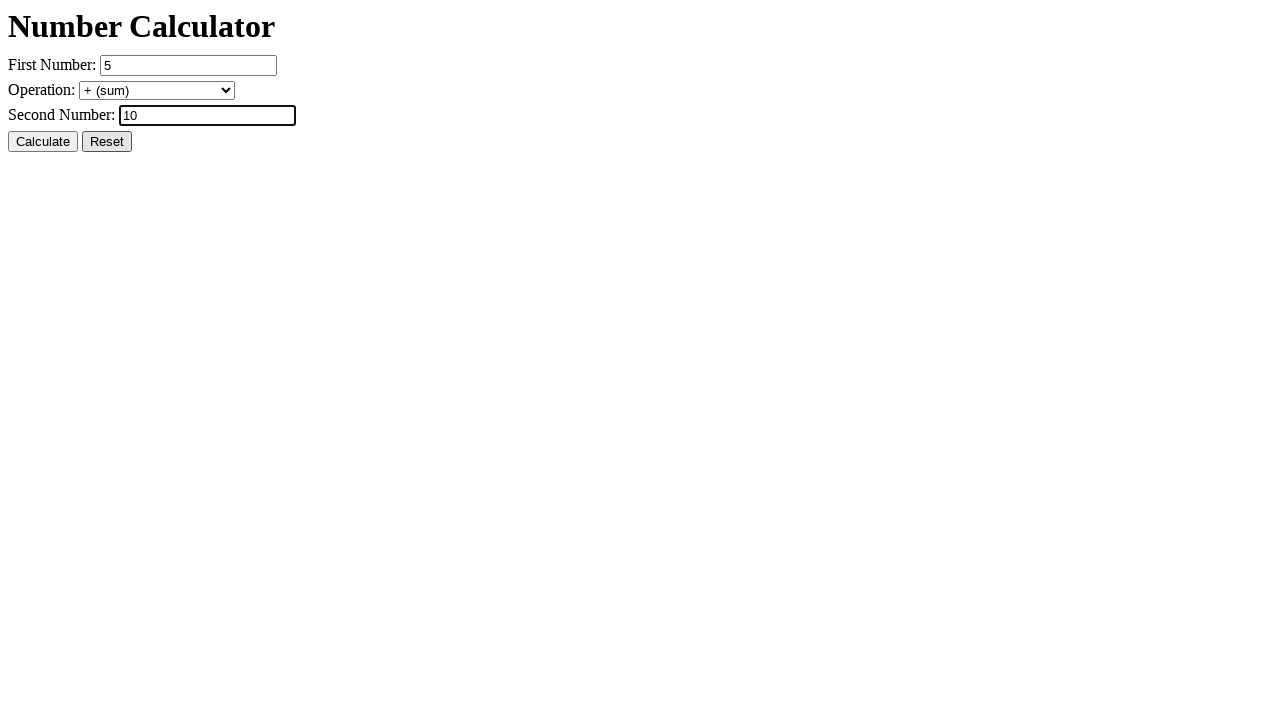

Clicked Calculate button at (43, 142) on #calcButton
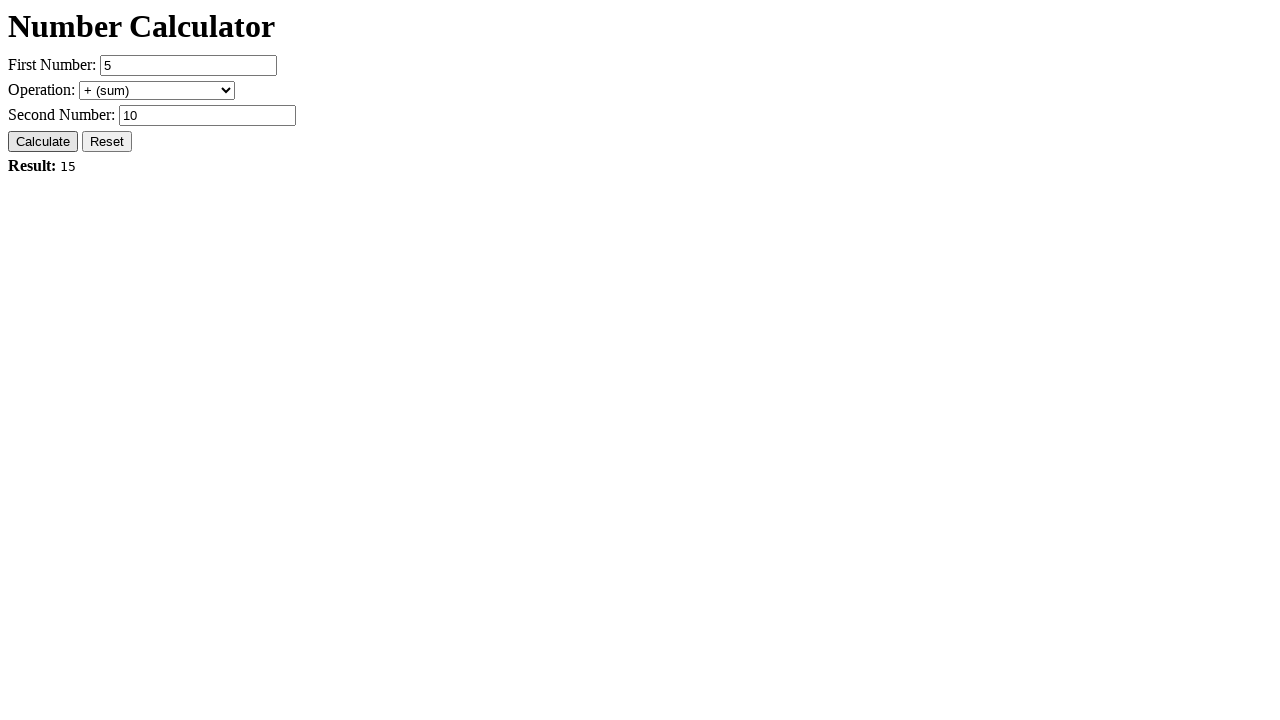

Result element is visible on page
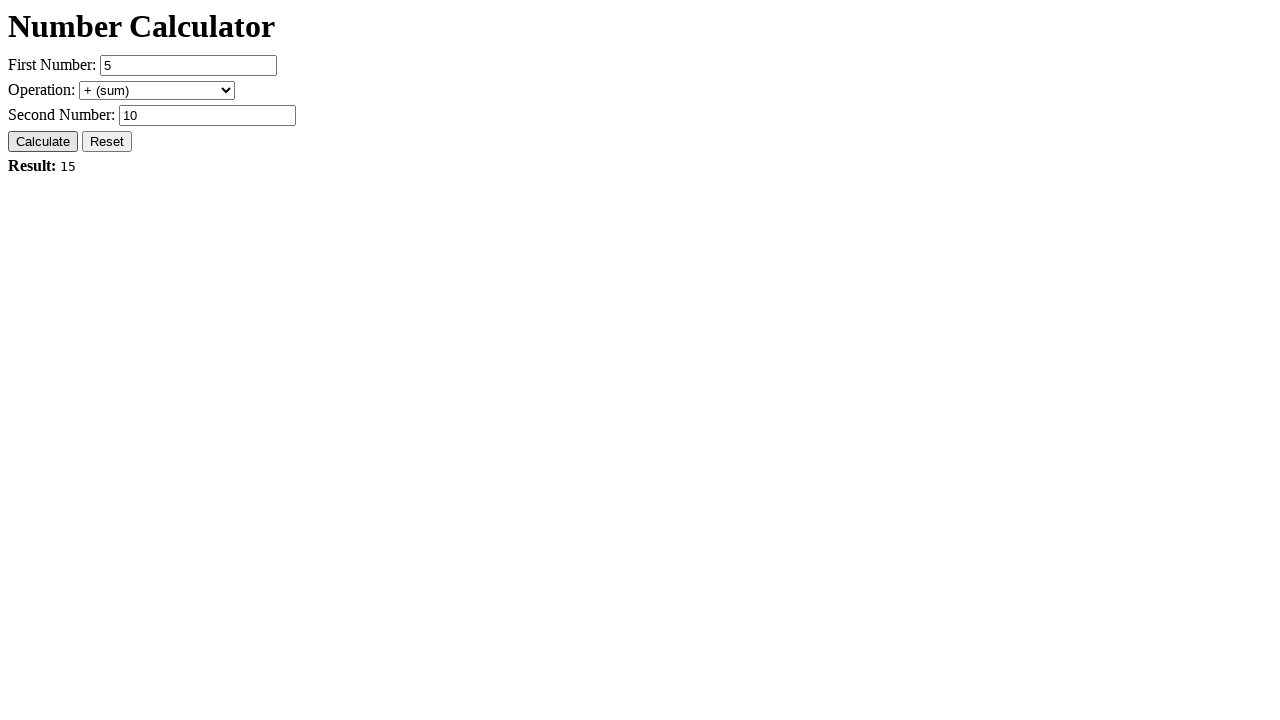

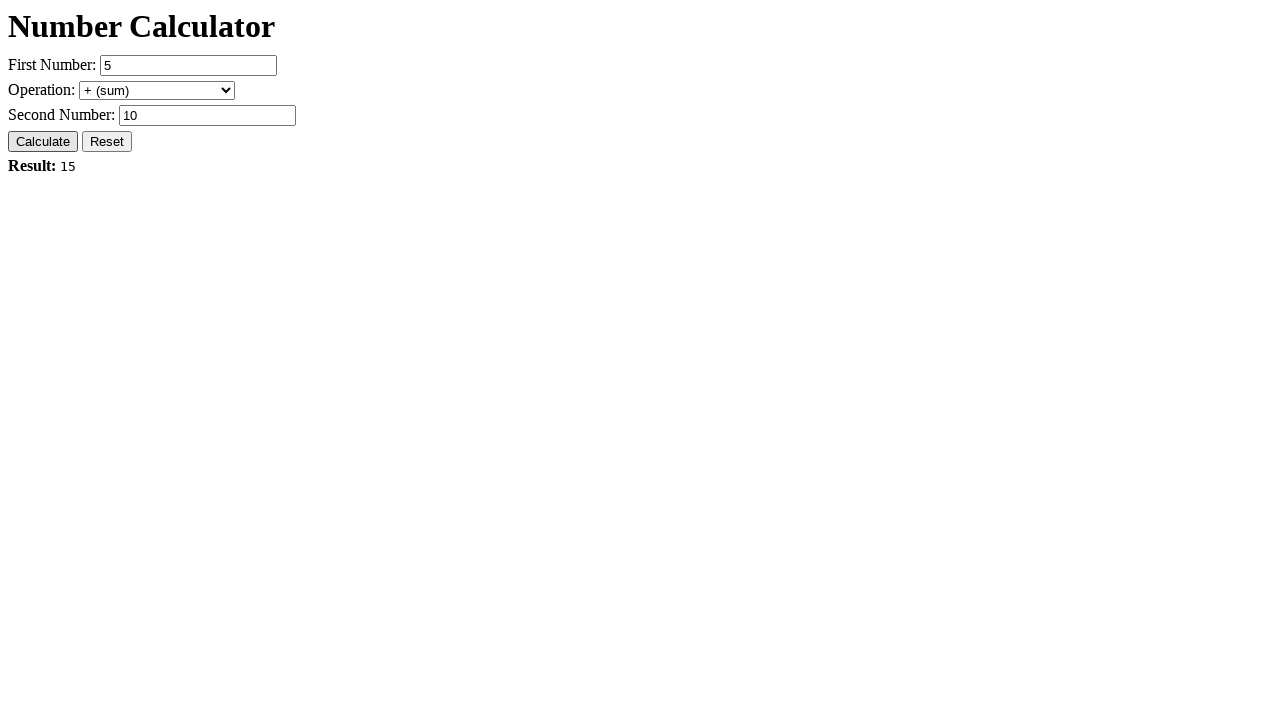